Tests checkbox functionality by checking the first checkbox and unchecking the last one

Starting URL: https://the-internet.herokuapp.com/checkboxes

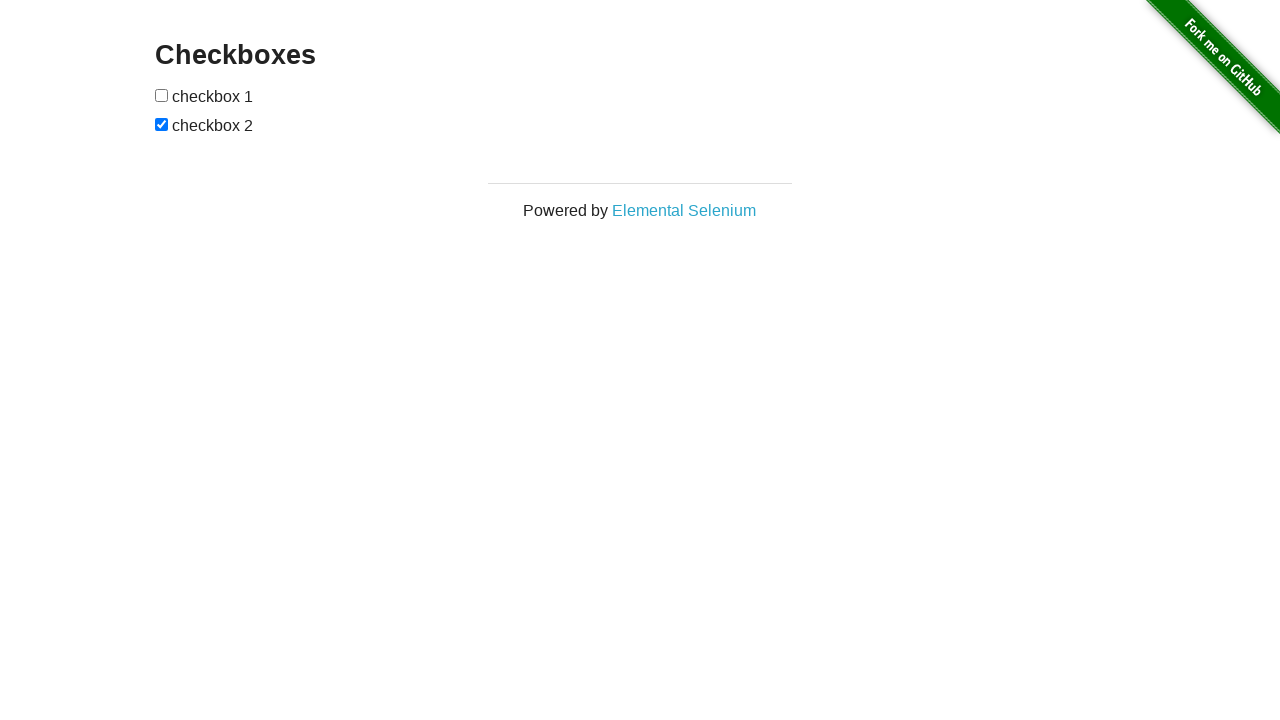

Checked the first checkbox at (162, 95) on input[type="checkbox"] >> nth=0
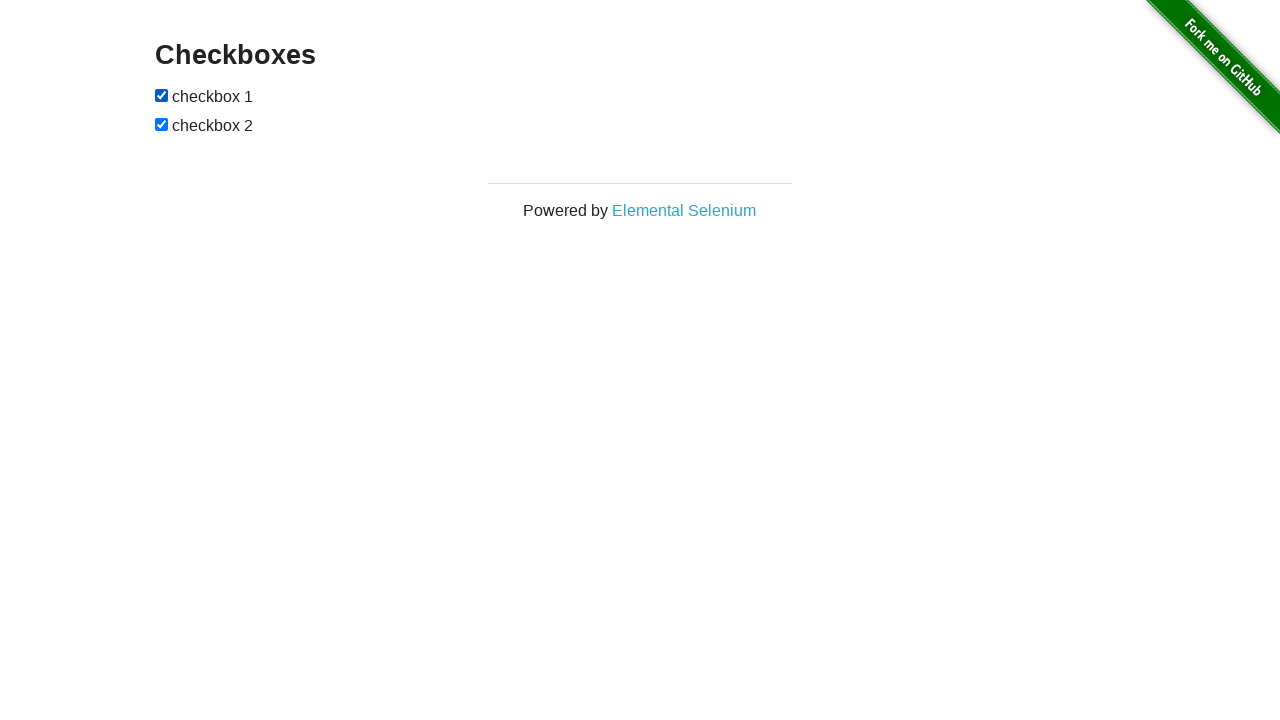

Unchecked the last checkbox at (162, 124) on input[type="checkbox"] >> nth=-1
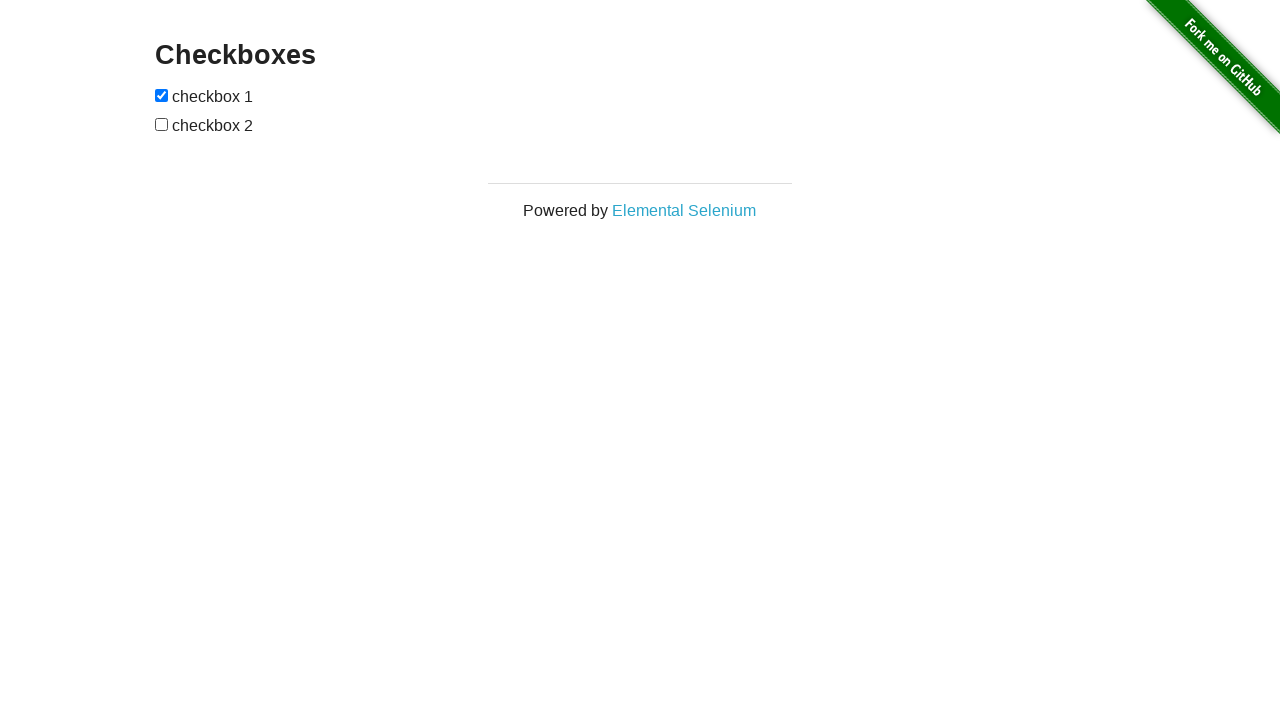

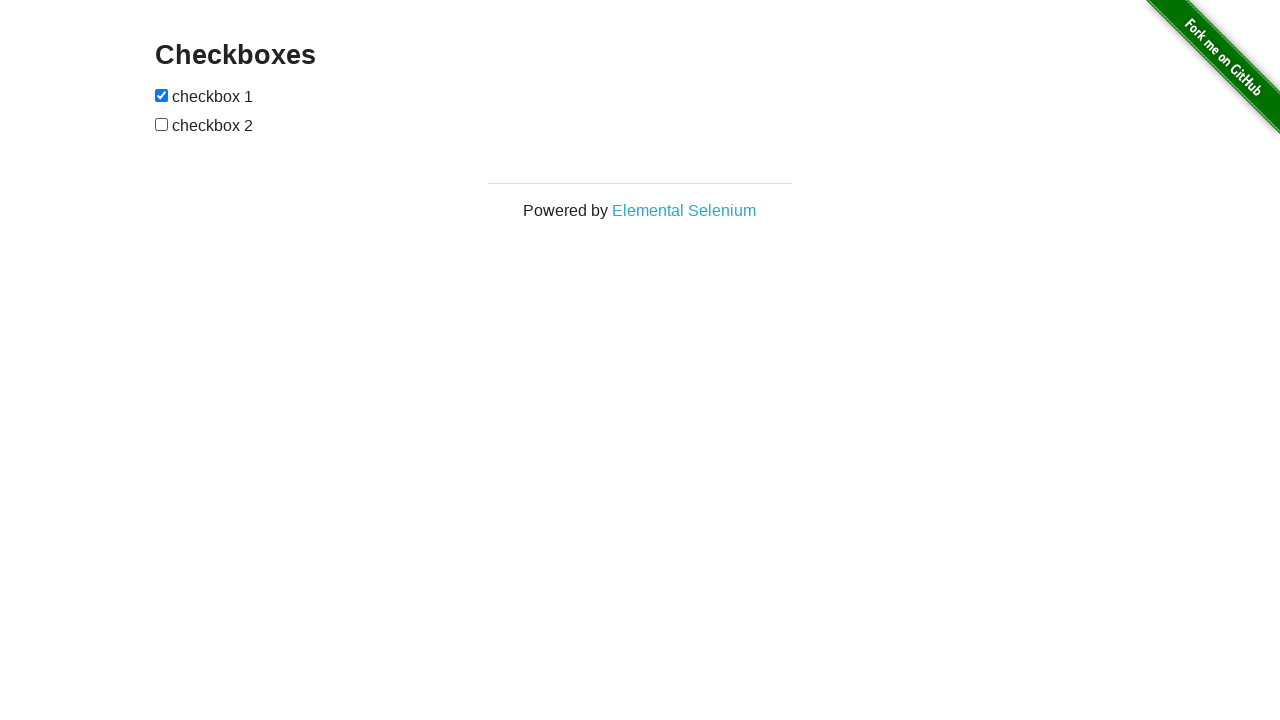